Tests right-click (context click) functionality on a button element, then performs a regular click on the same button

Starting URL: https://demoqa.com/buttons

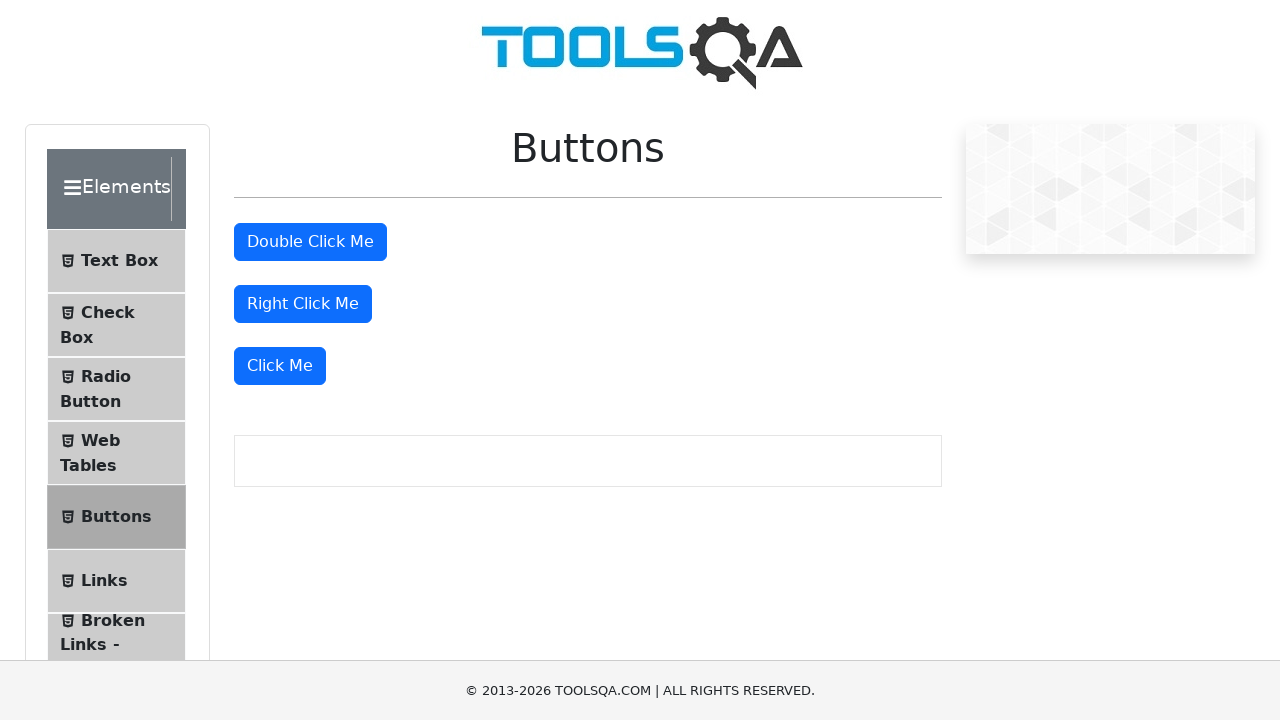

Right-clicked on the right-click button element at (303, 304) on #rightClickBtn
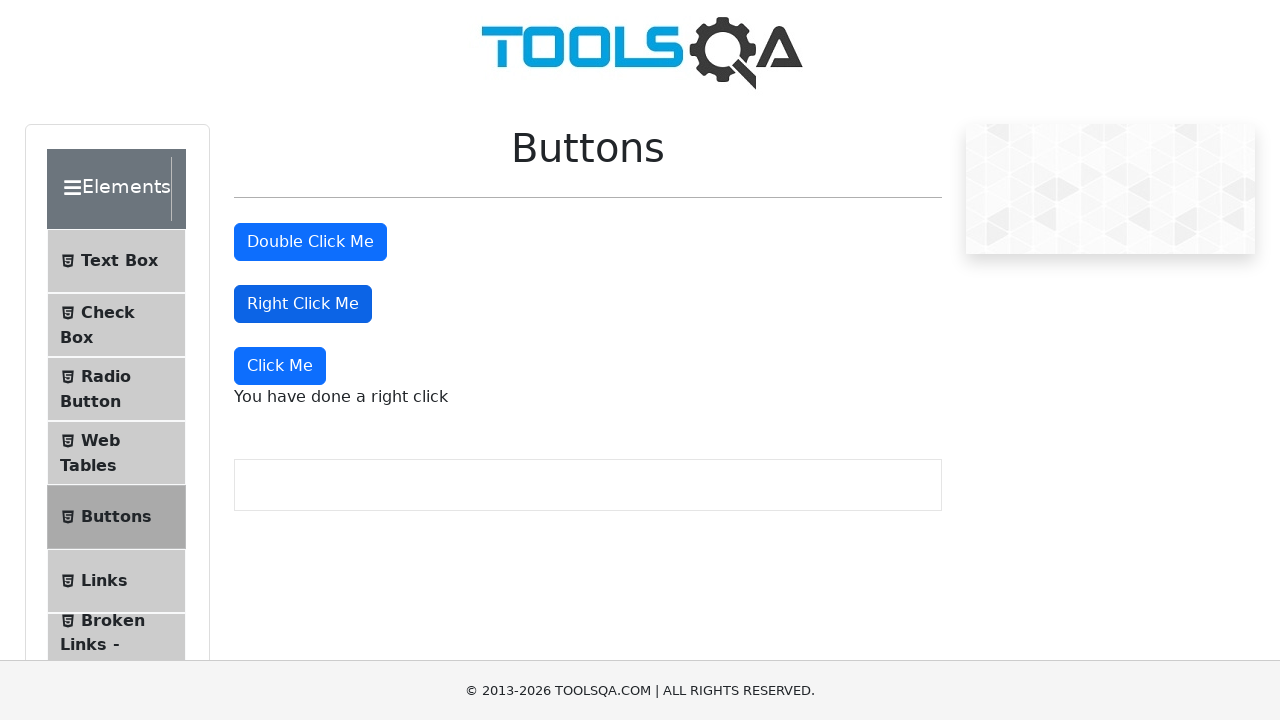

Waited 2 seconds for context menu response
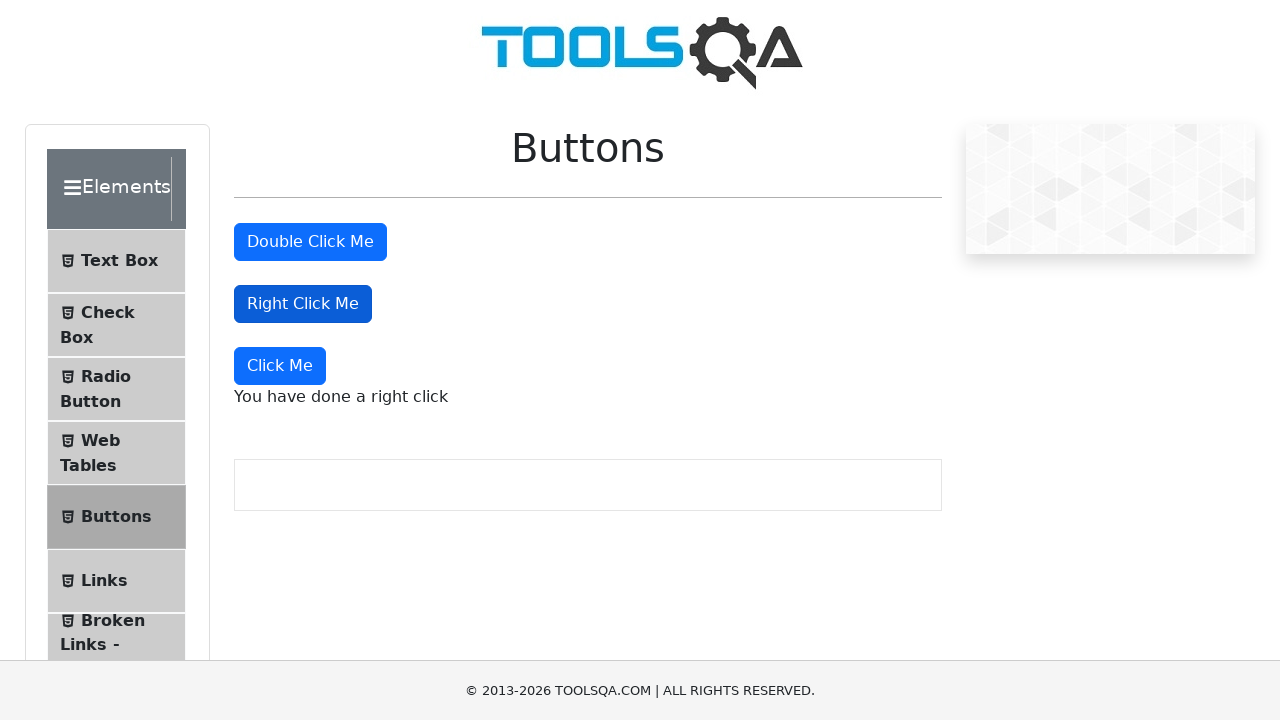

Performed regular click on the right-click button element at (303, 304) on #rightClickBtn
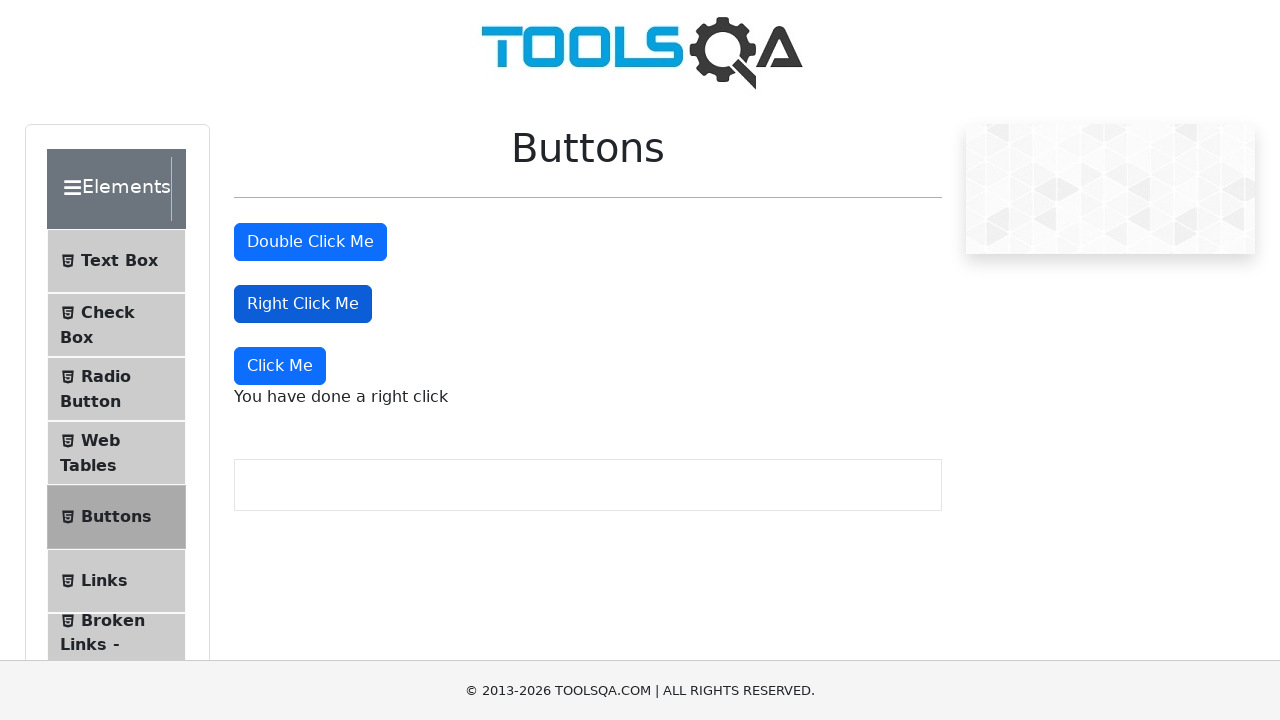

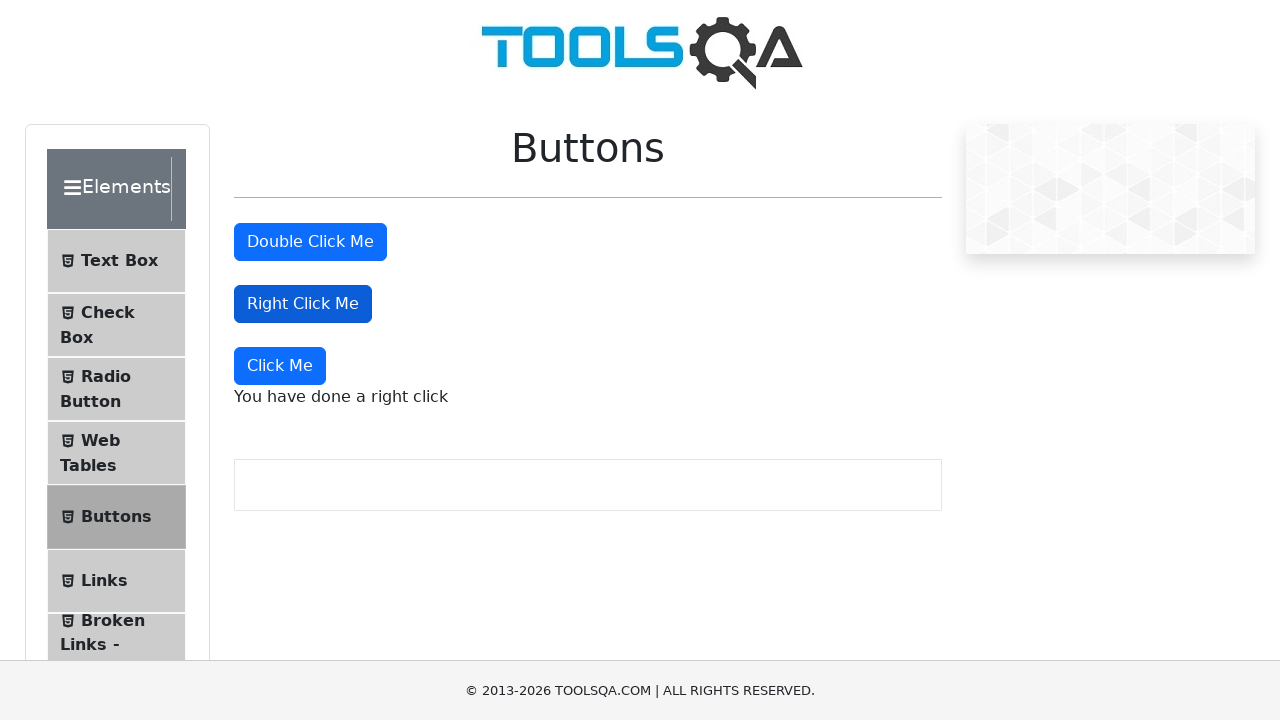